Tests registration form with a weak password (less than 8 characters) and verifies failure alert message

Starting URL: http://automationbykrishna.com/

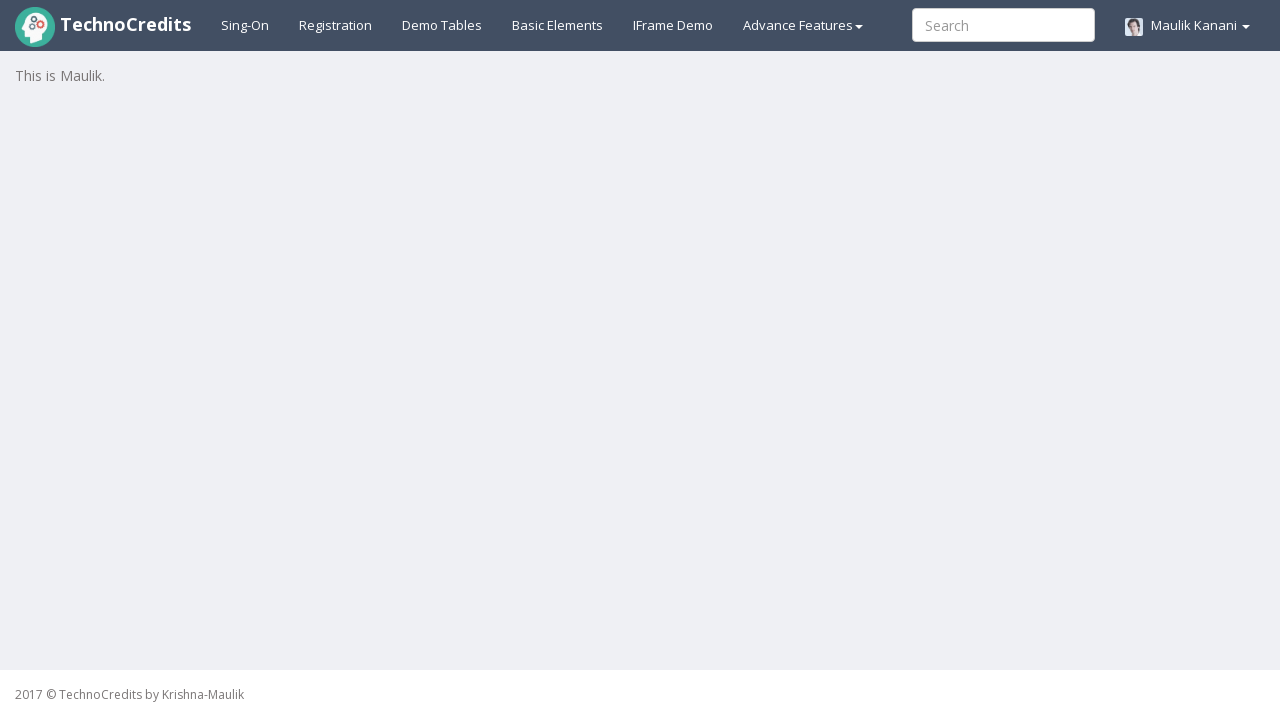

Clicked on registration tab at (336, 25) on xpath=//a[@id='registration2']
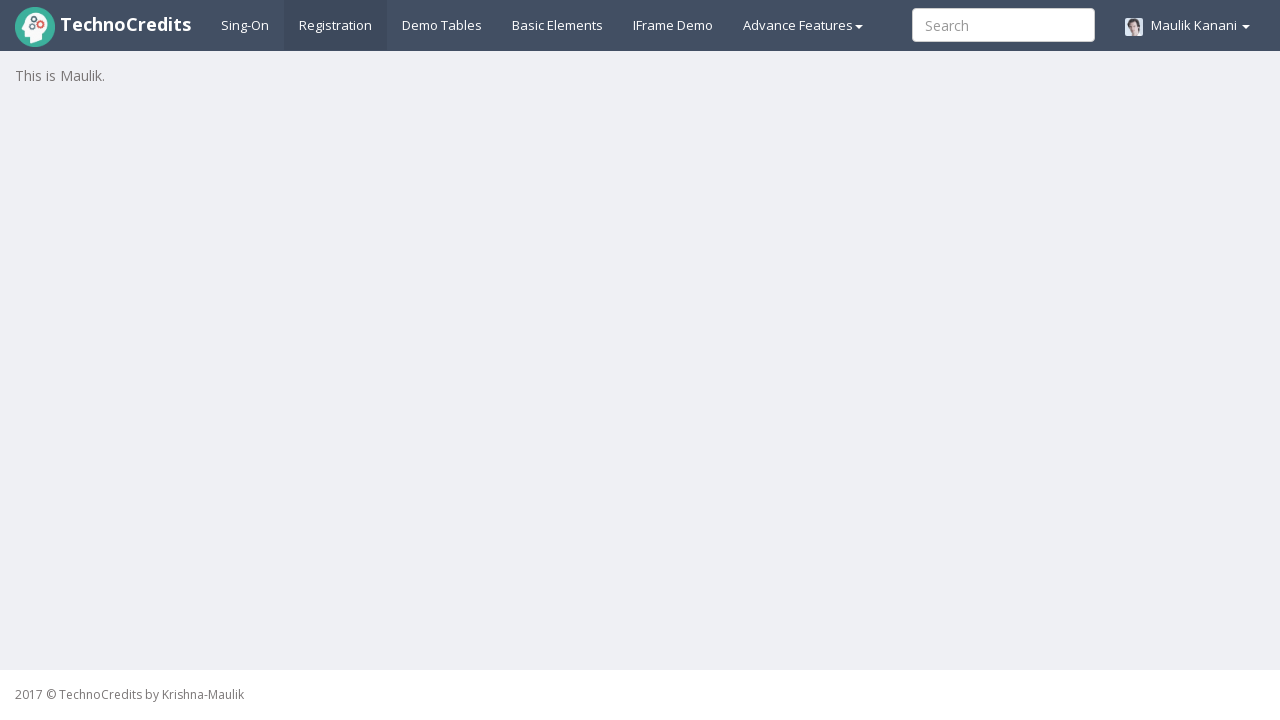

Filled username field with 'Shridhar' on //input[@id='unameSignin']
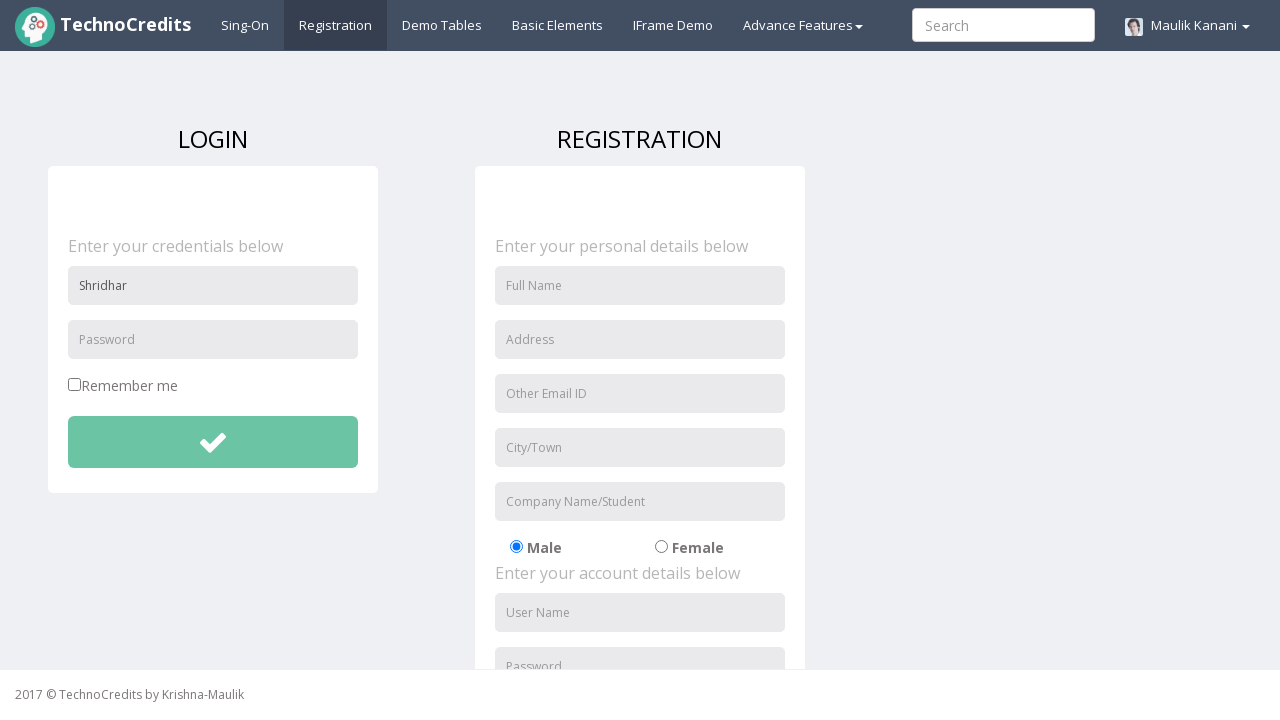

Filled password field with weak password '123' (less than 8 characters) on //input[@id='pwdSignin']
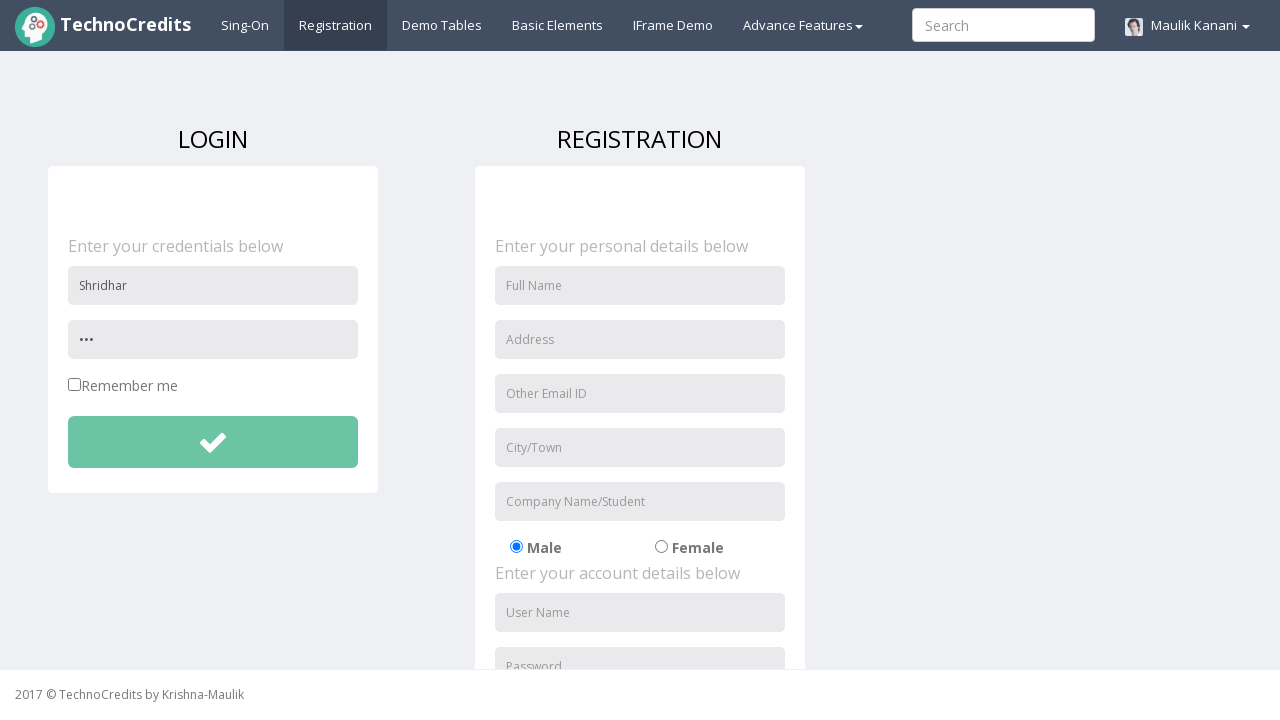

Clicked submit button to register with weak password at (213, 442) on xpath=//button[@id='btnsubmitdetails']
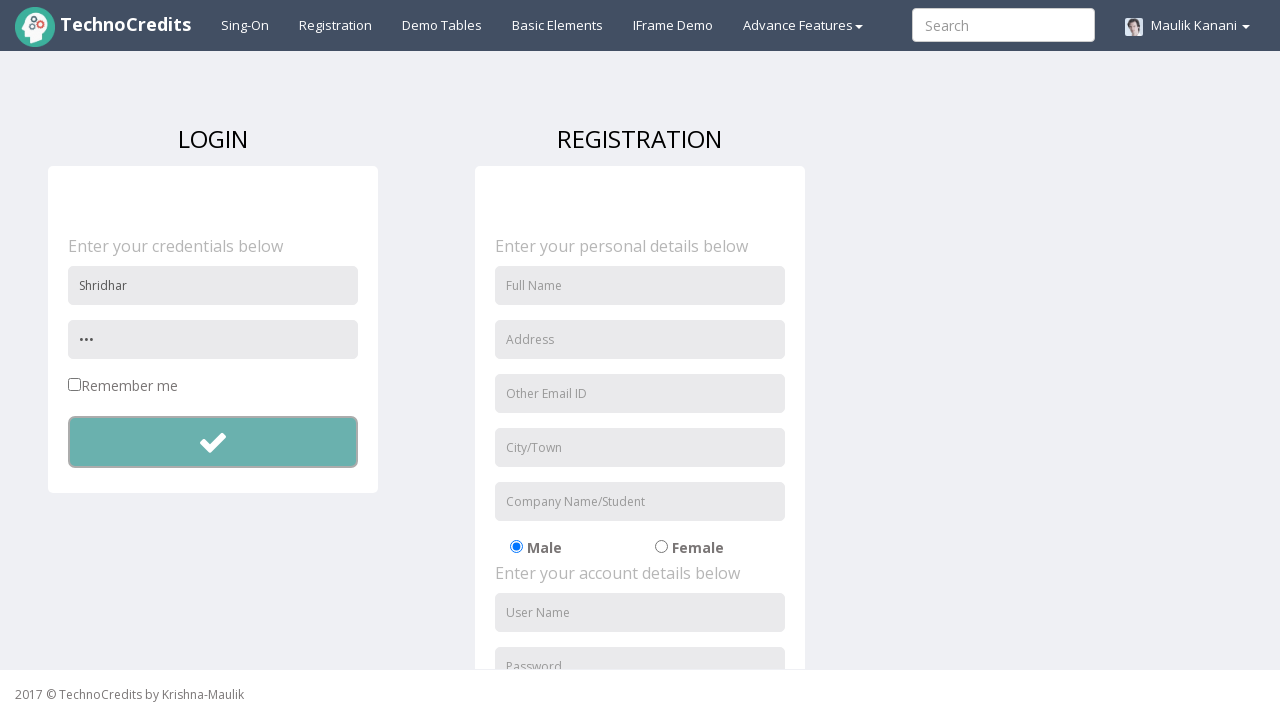

Set up dialog handler to accept alerts
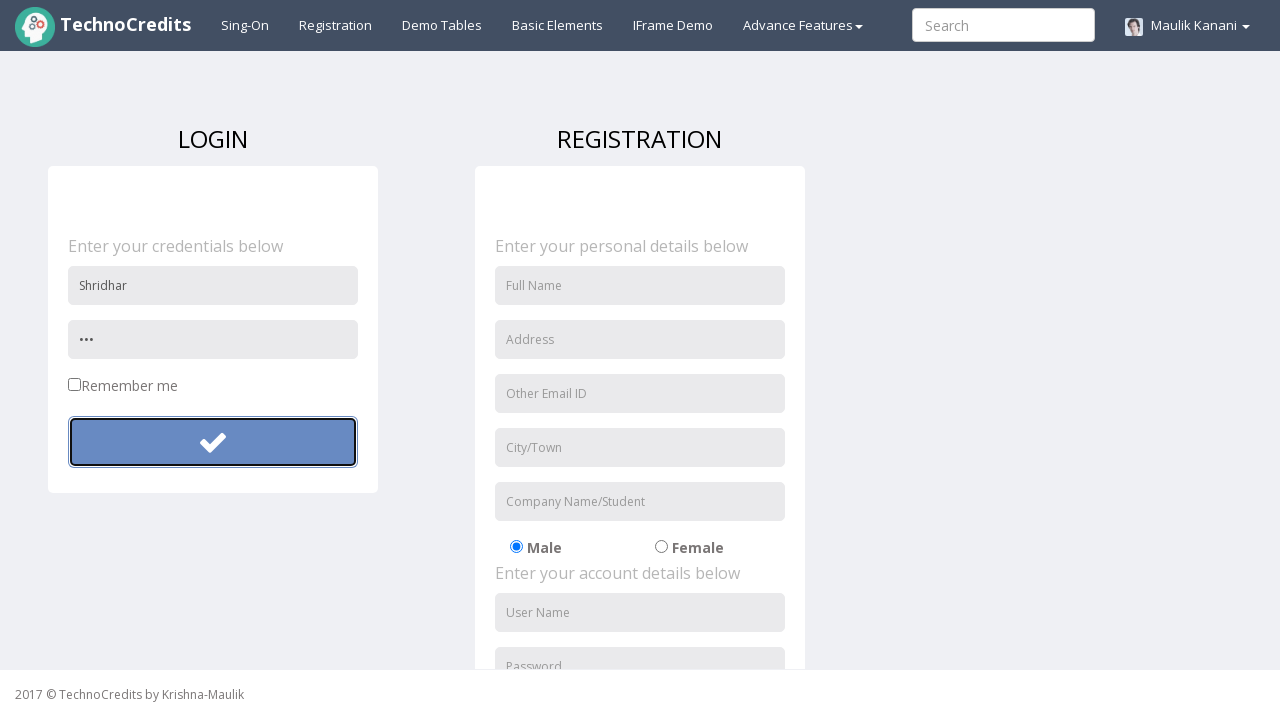

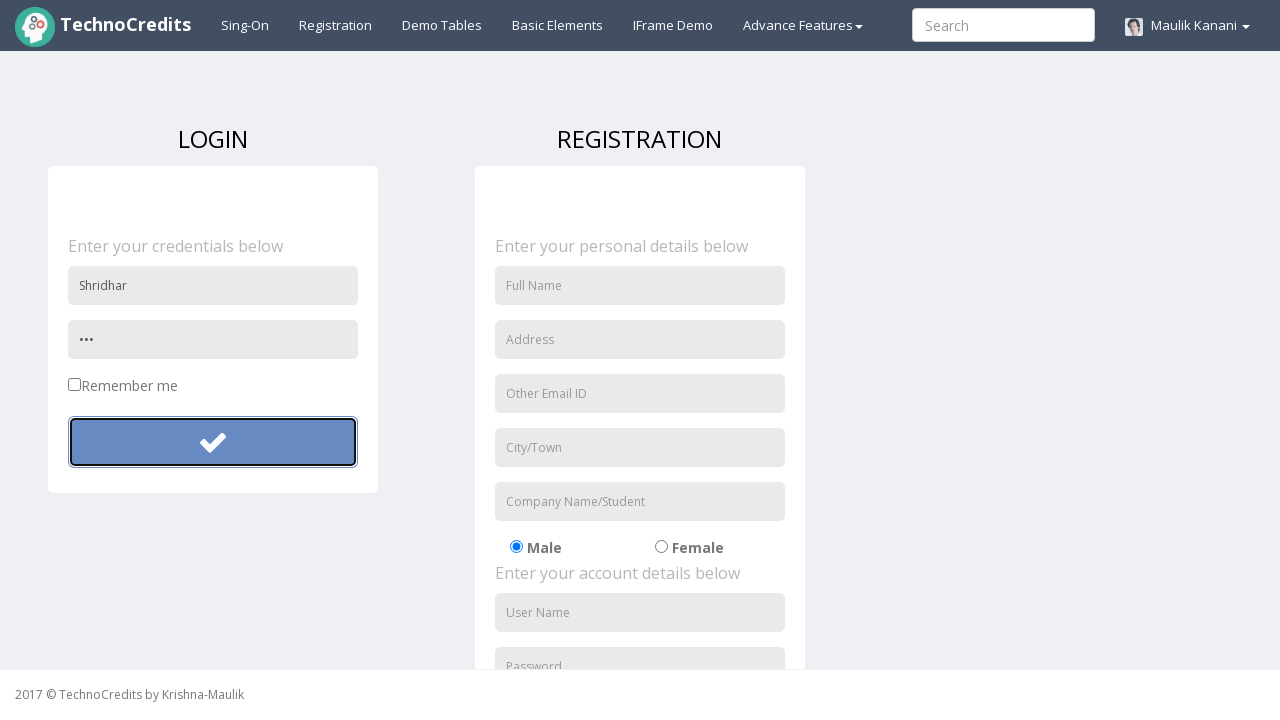